Tests the product search functionality by navigating to the products page, entering a search term, and verifying that search results are displayed

Starting URL: https://automationexercise.com

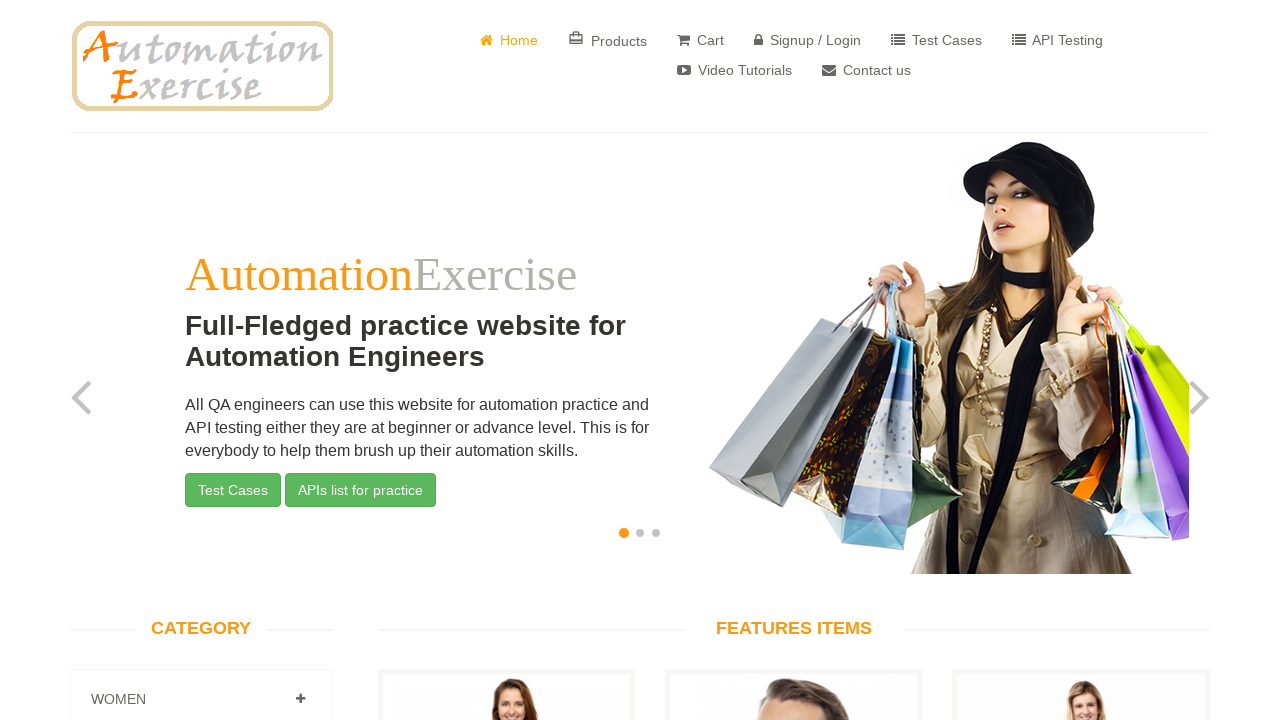

Home page loaded and visible
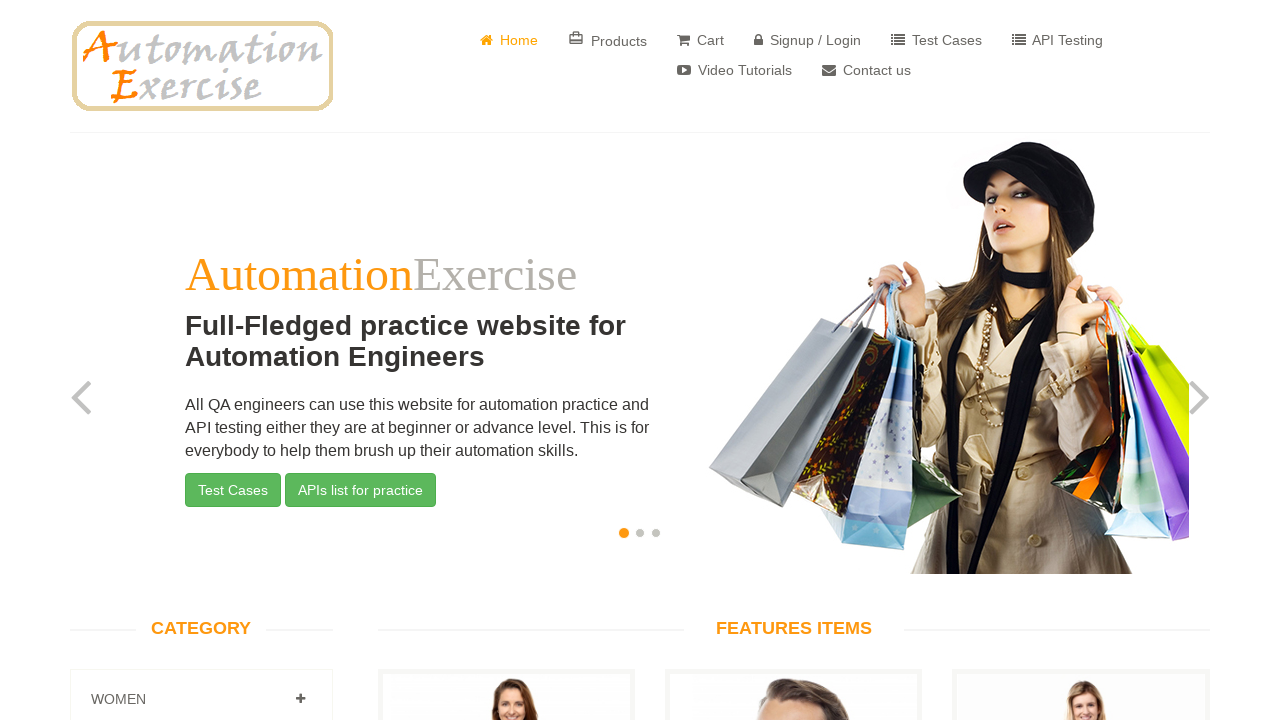

Clicked on Products button at (608, 40) on a[href='/products']
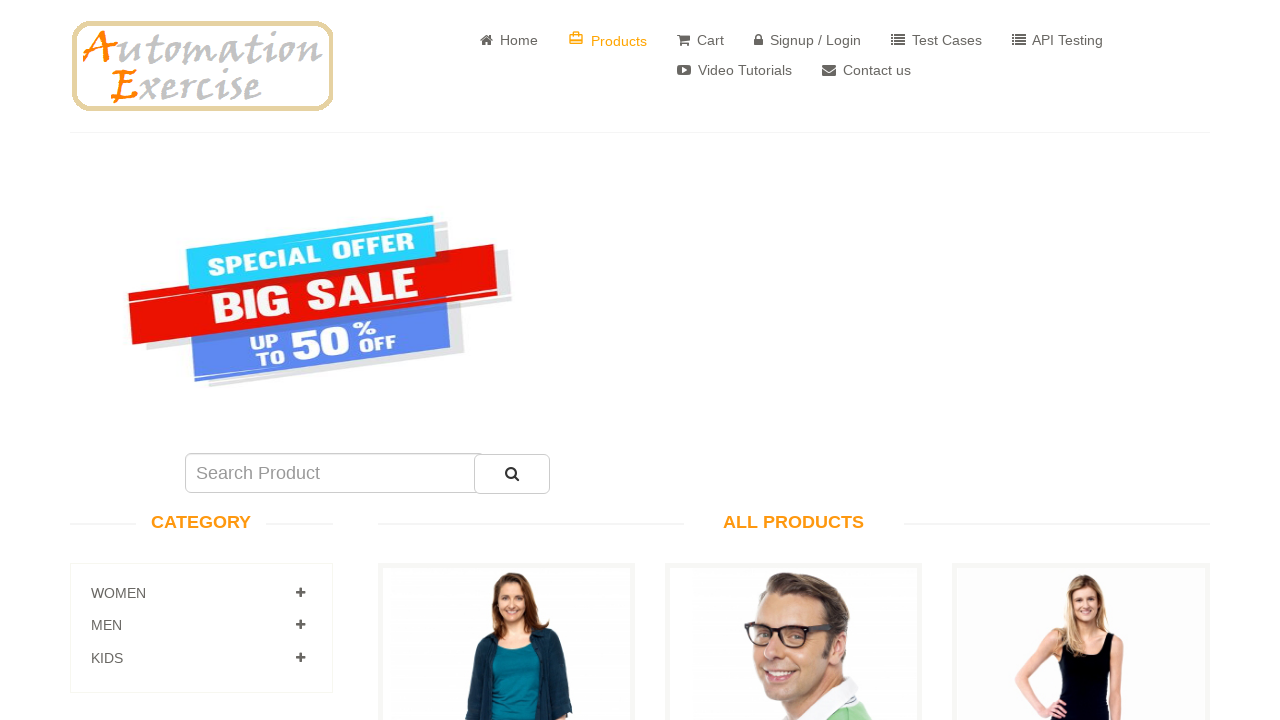

Products page loaded with All Products title visible
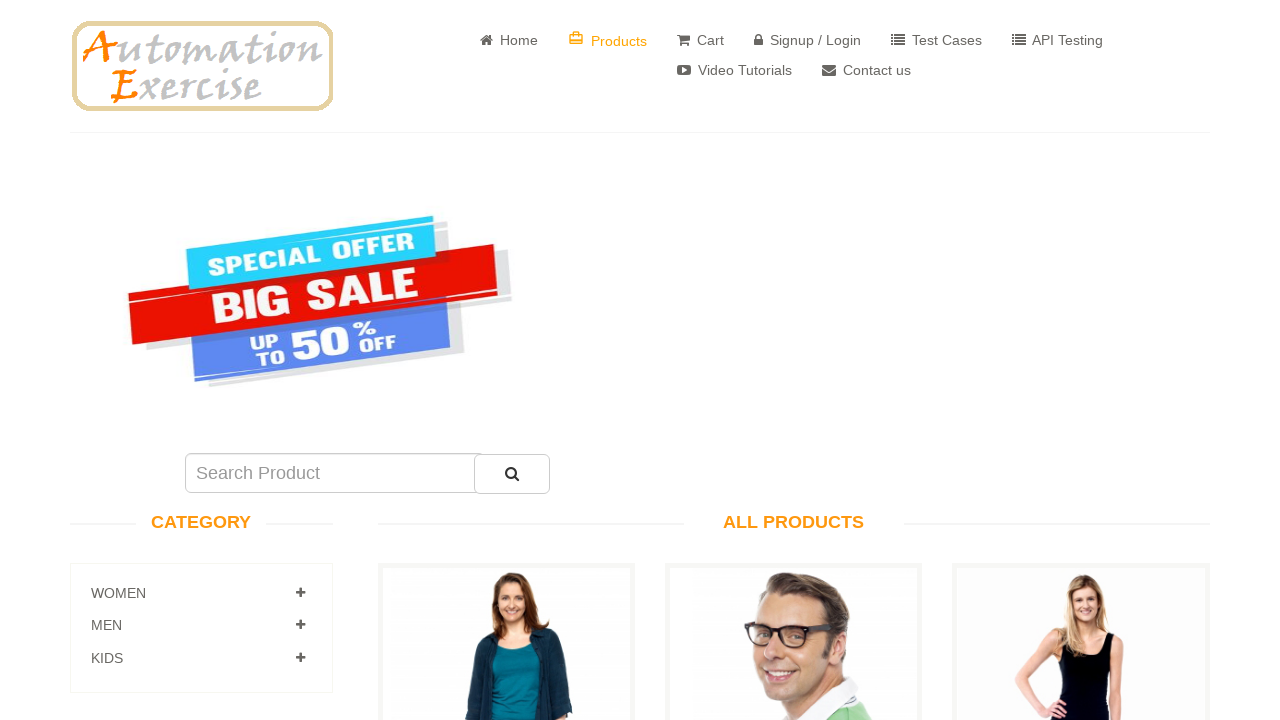

Entered 'White Top' in search box on #search_product
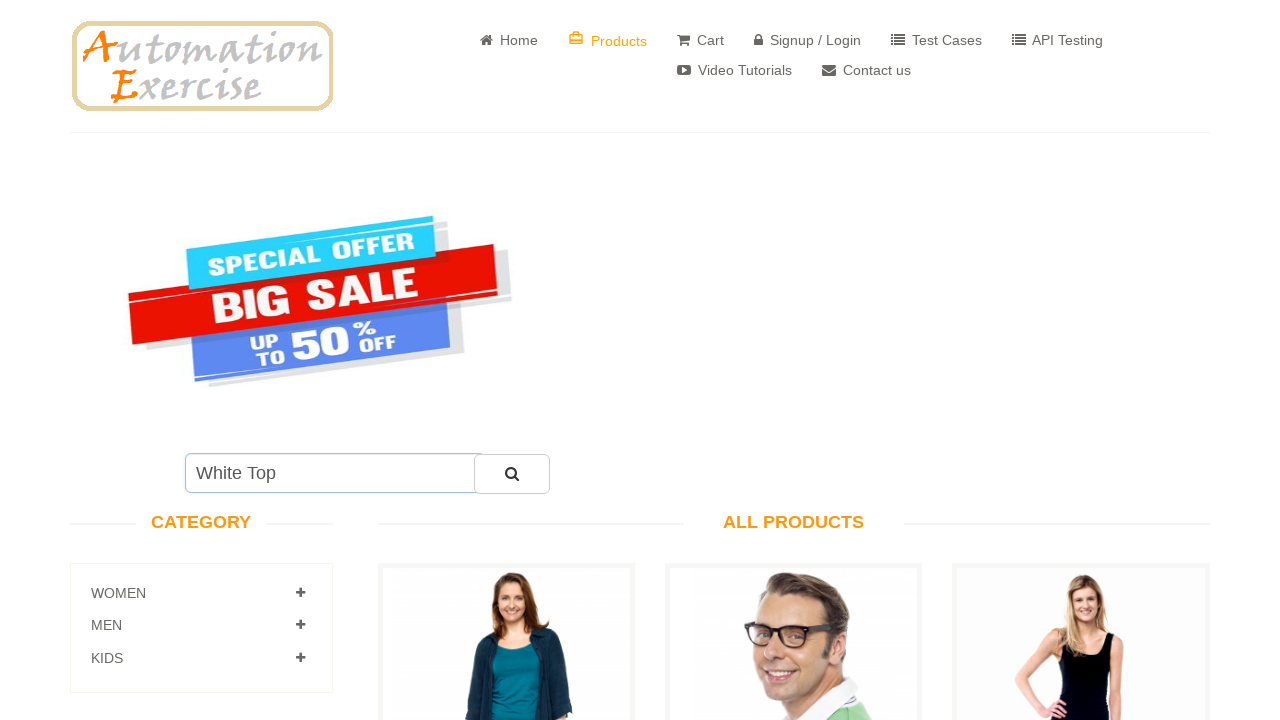

Clicked search button to search for products at (512, 474) on #submit_search
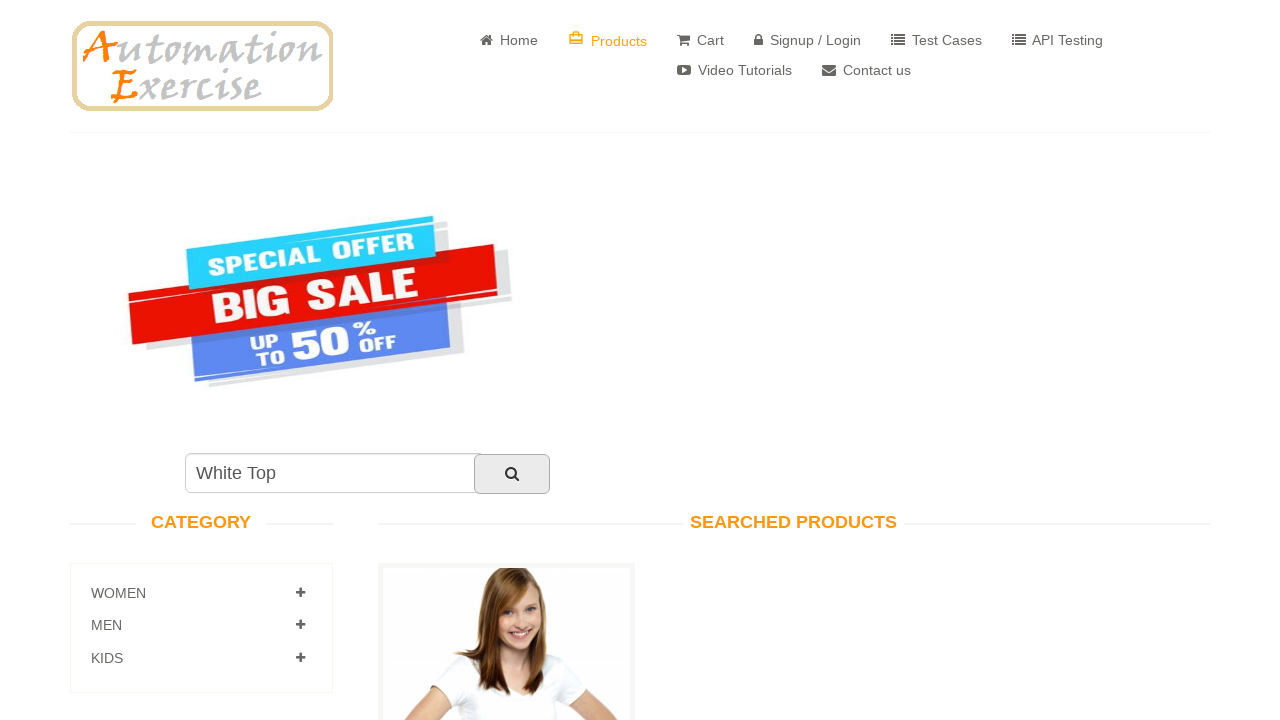

Search results displayed with products matching 'White Top'
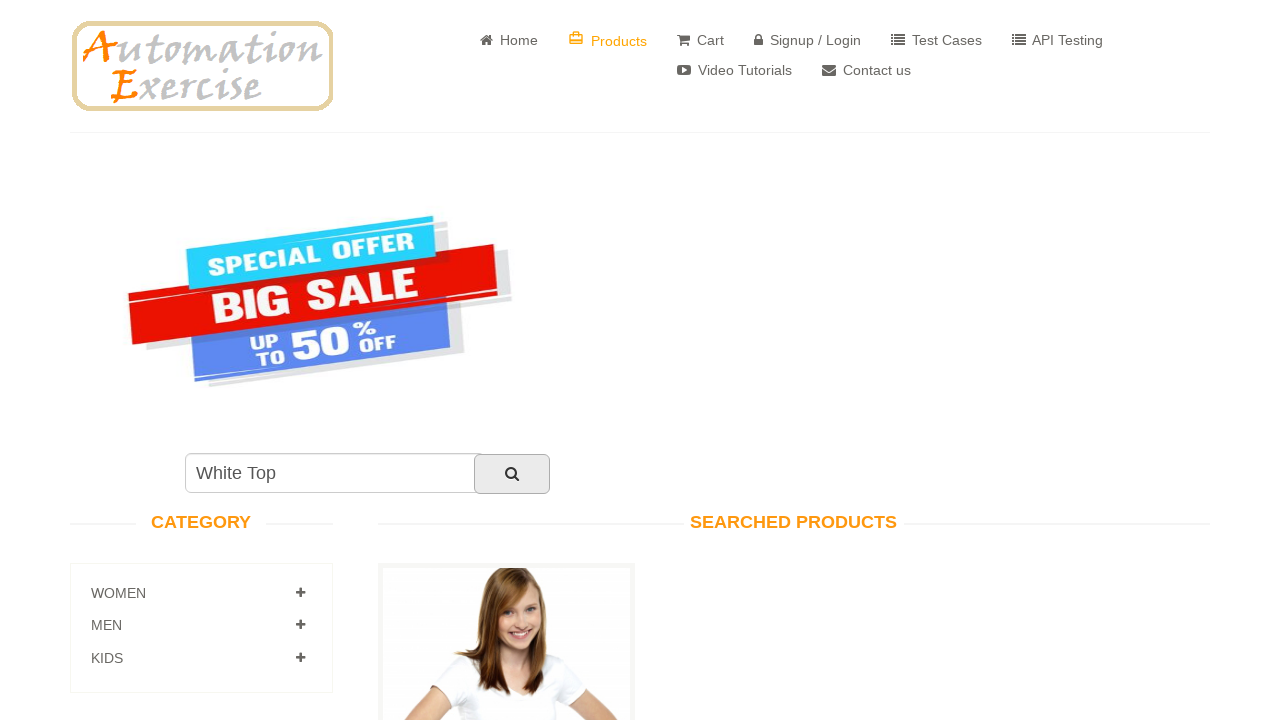

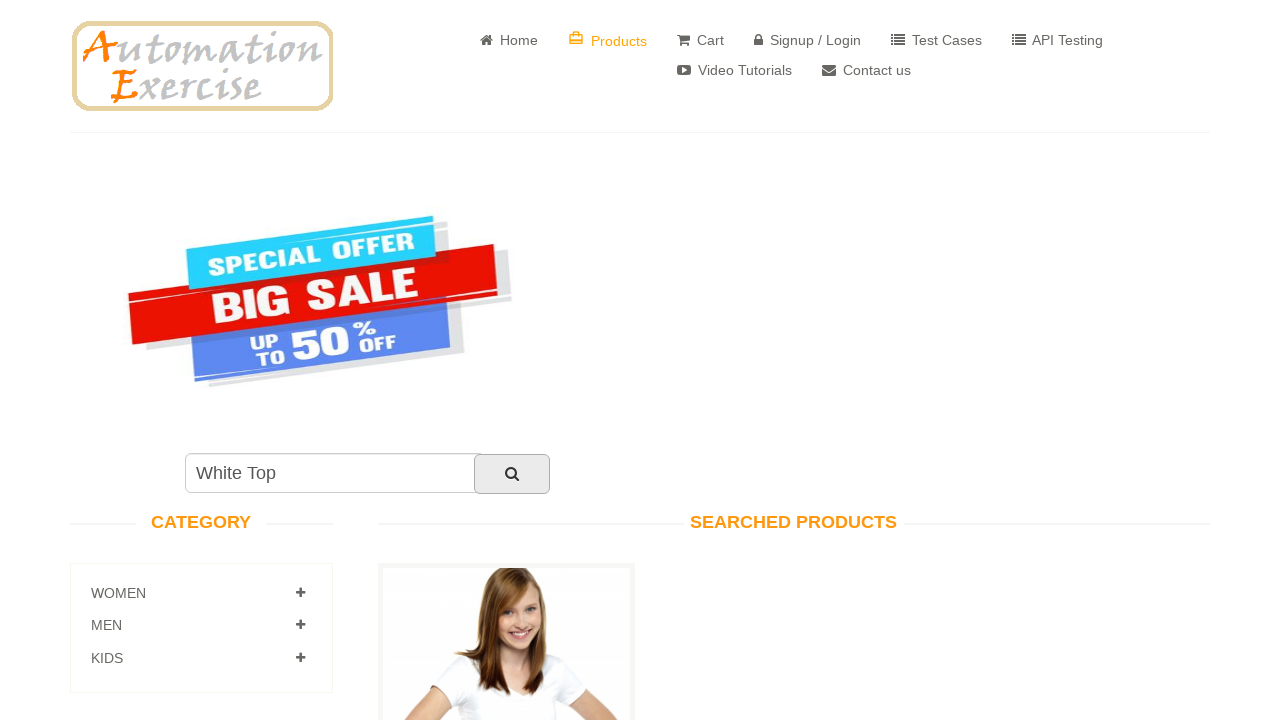